Navigates to an XPath practice page and selects a checkbox associated with a specific username in a web table

Starting URL: https://selectorshub.com/xpath-practice-page/

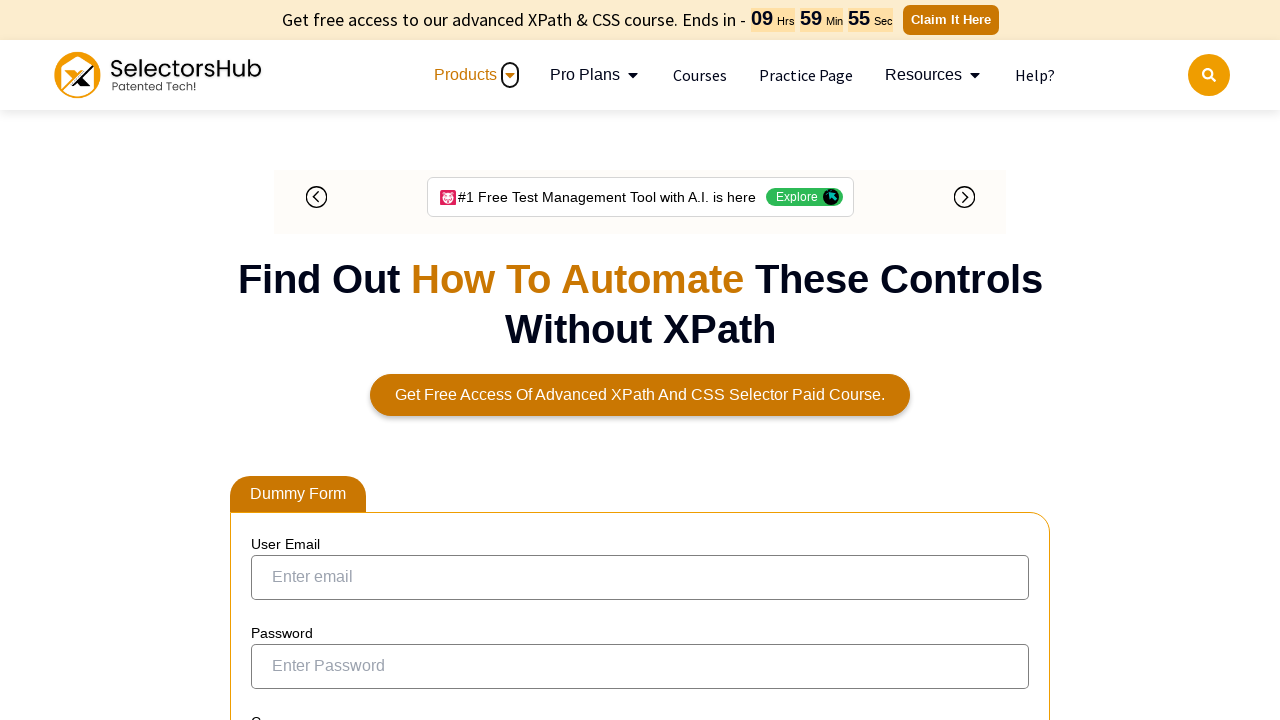

Clicked checkbox for Joe.Root user in the web table at (274, 353) on xpath=//a[contains(text(),'Joe.Root')]/parent::td/preceding-sibling::td/child::i
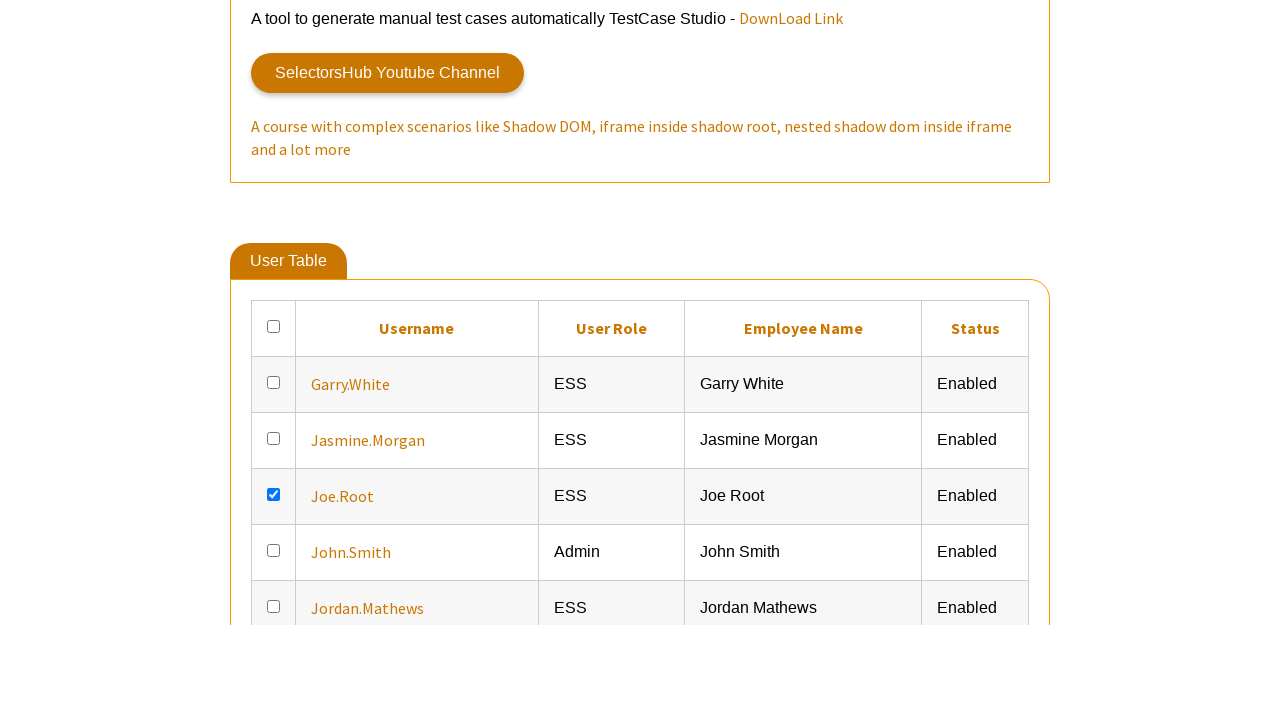

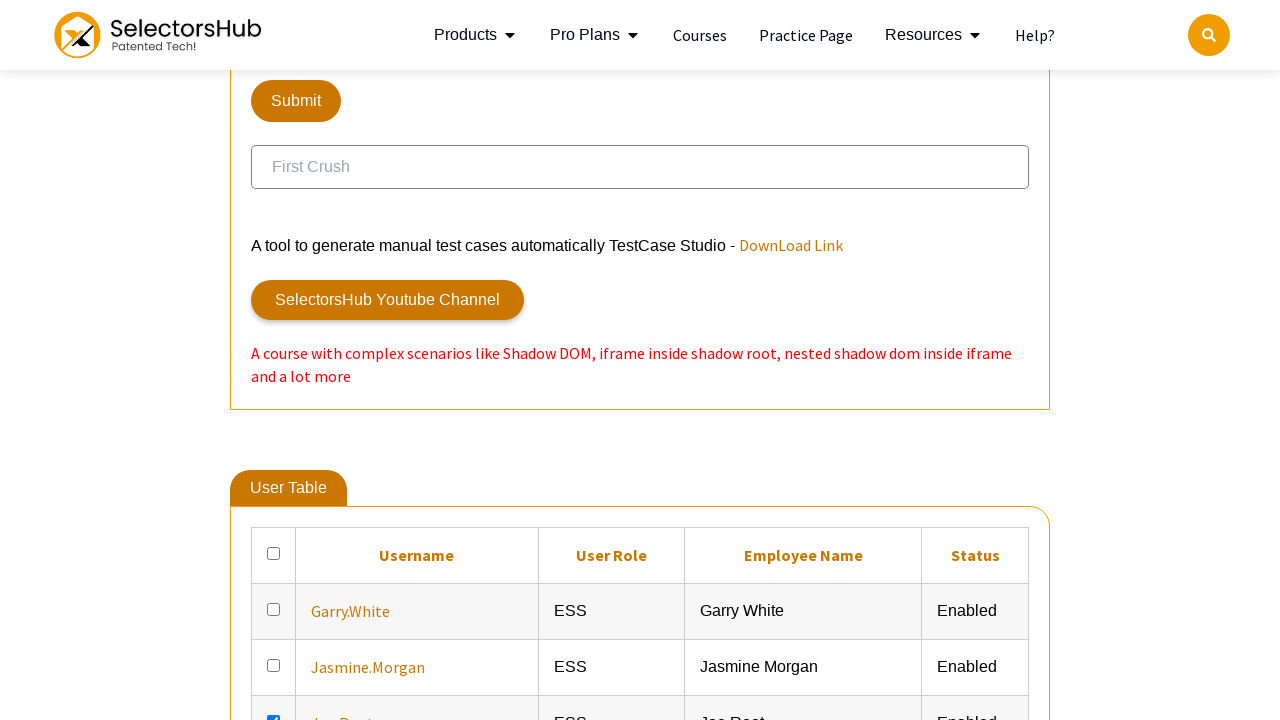